Navigates to the Elements page, clicks on Text Box menu item, and verifies the Full Name input field with placeholder is visible.

Starting URL: https://demoqa.com/elements

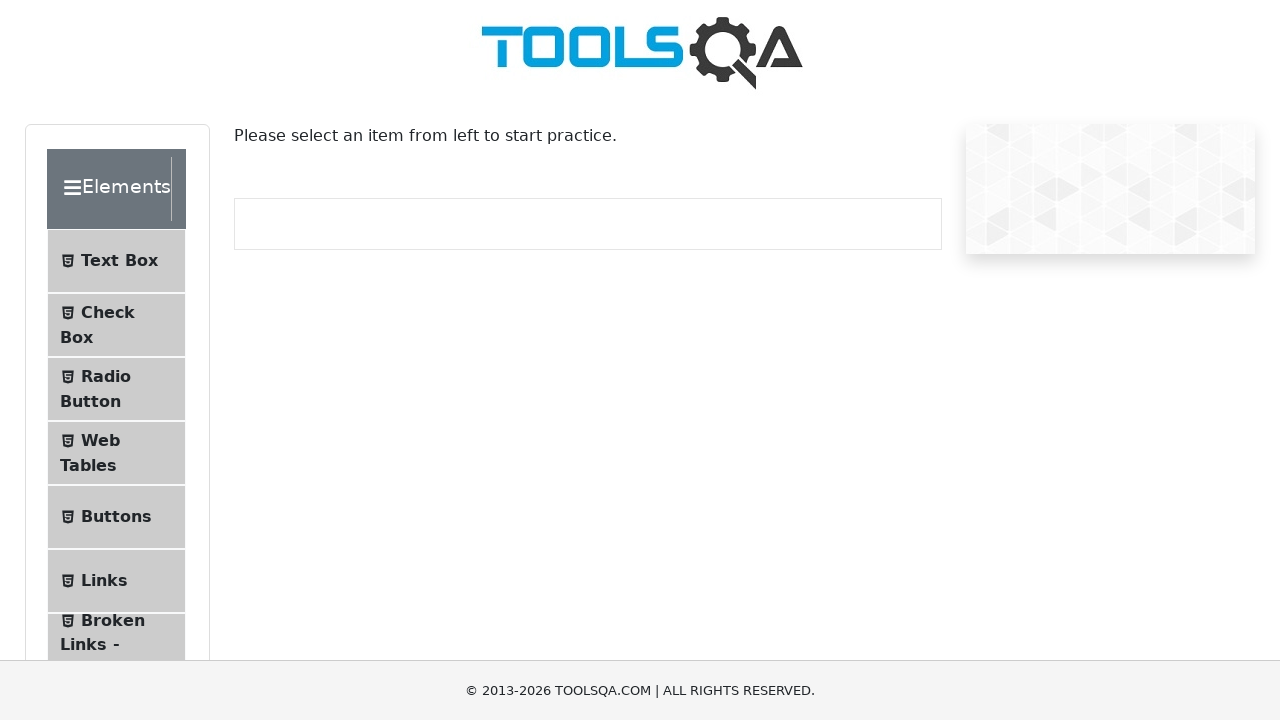

Clicked on Text Box menu item at (119, 261) on internal:text="Text Box"i
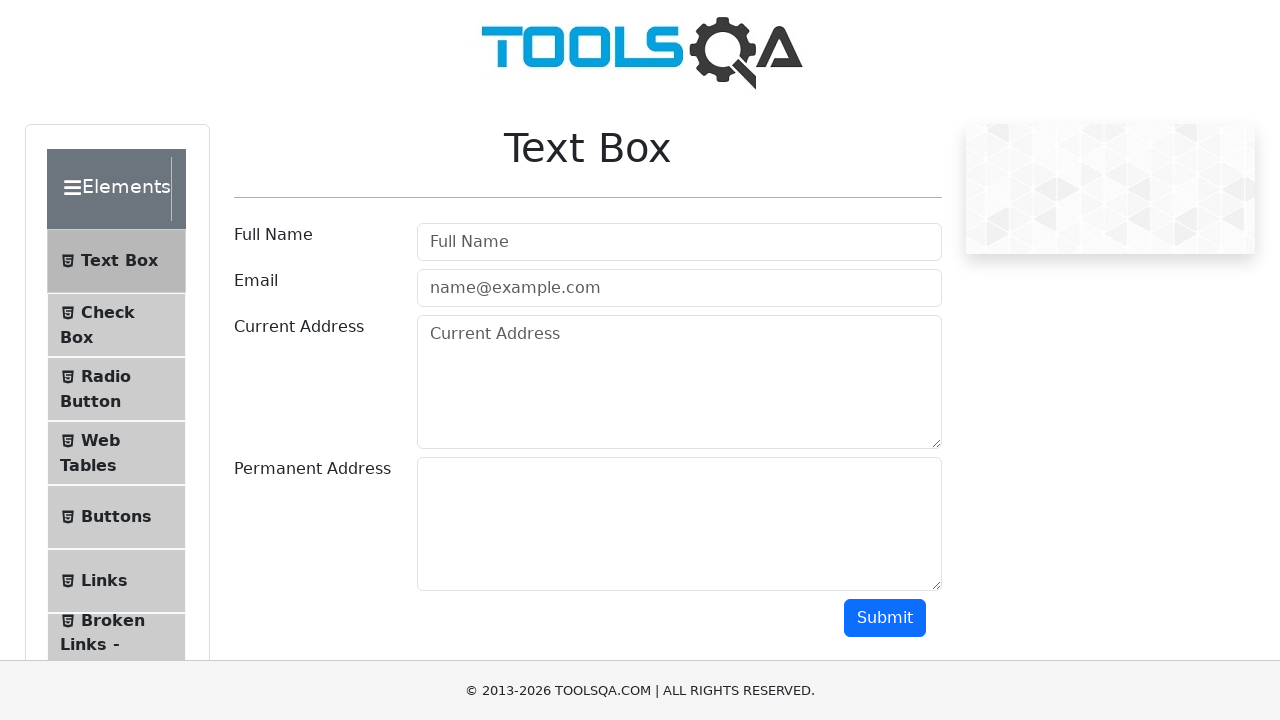

Waited for navigation to text-box page
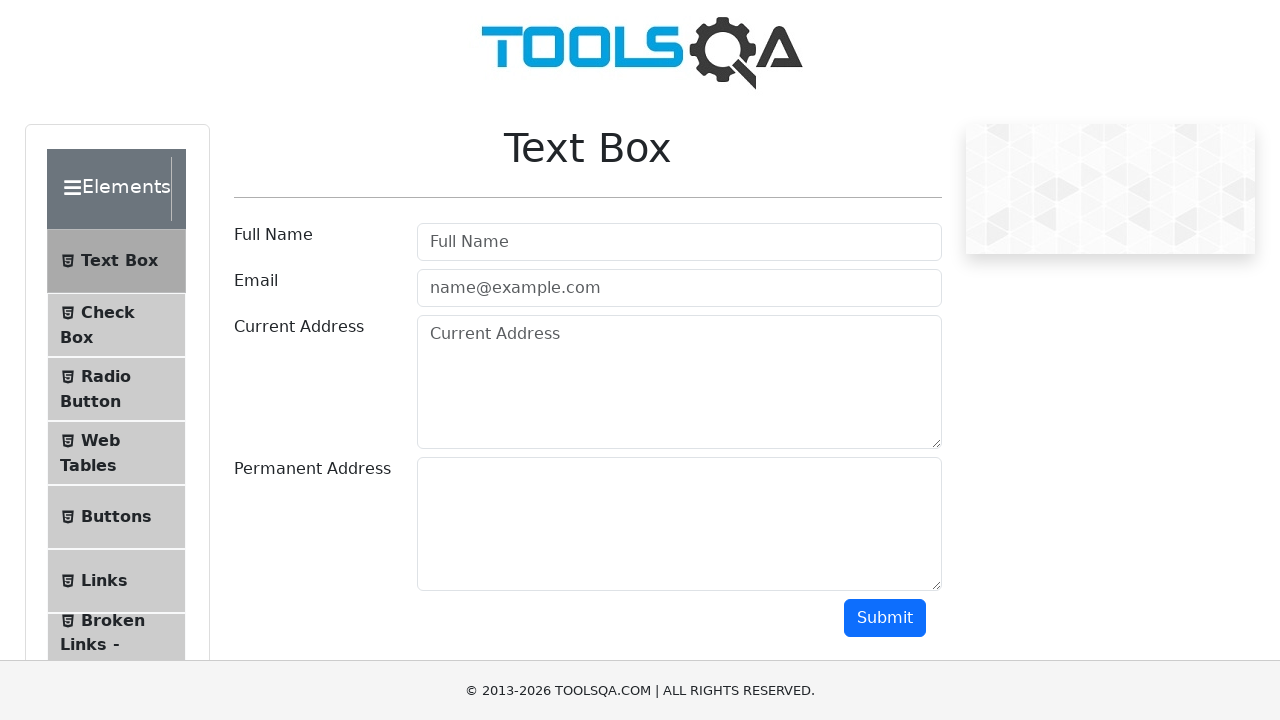

Verified Full Name input field with placeholder is visible
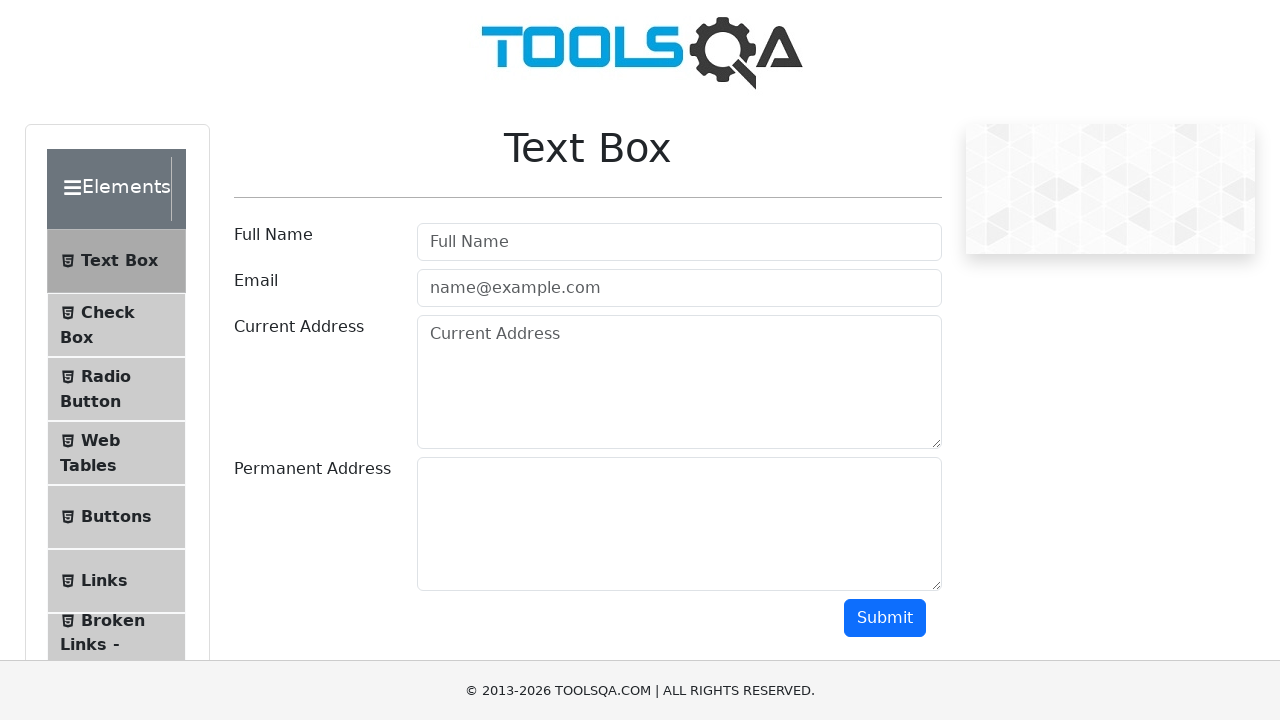

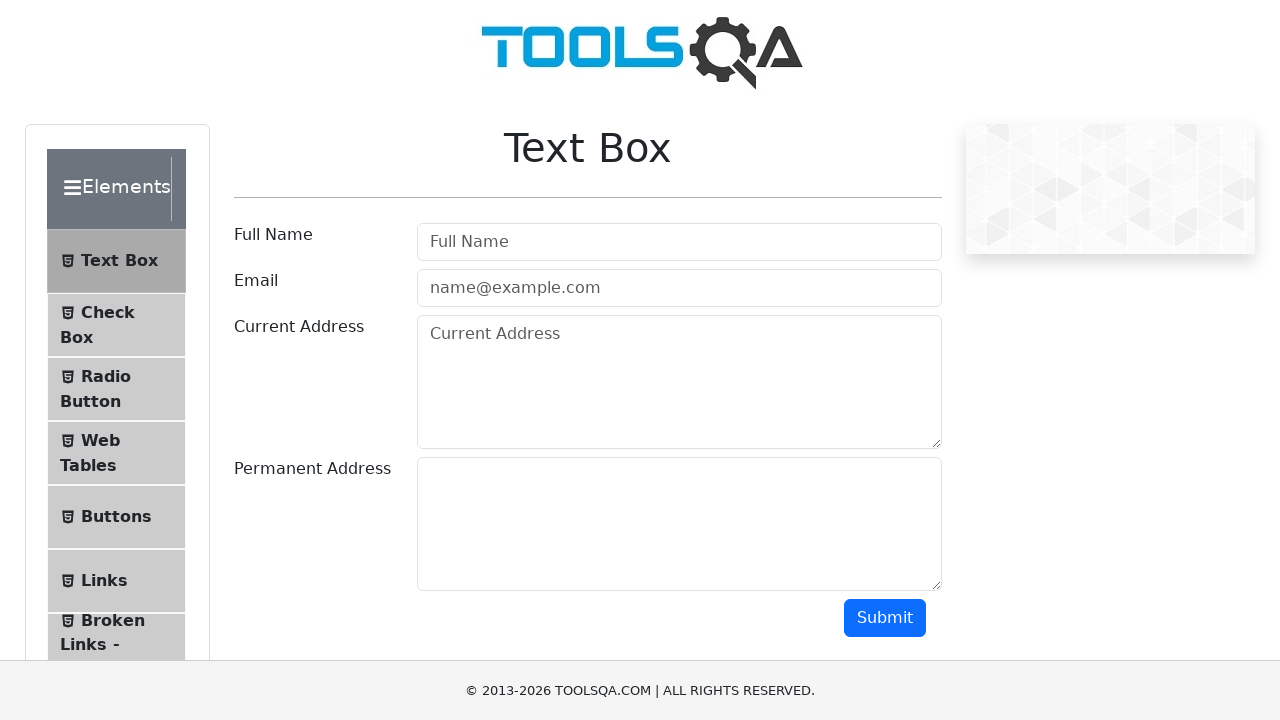